Navigates to a jobs website, clicks on the Jobs menu item, and verifies the page title

Starting URL: https://alchemy.hguy.co/jobs/

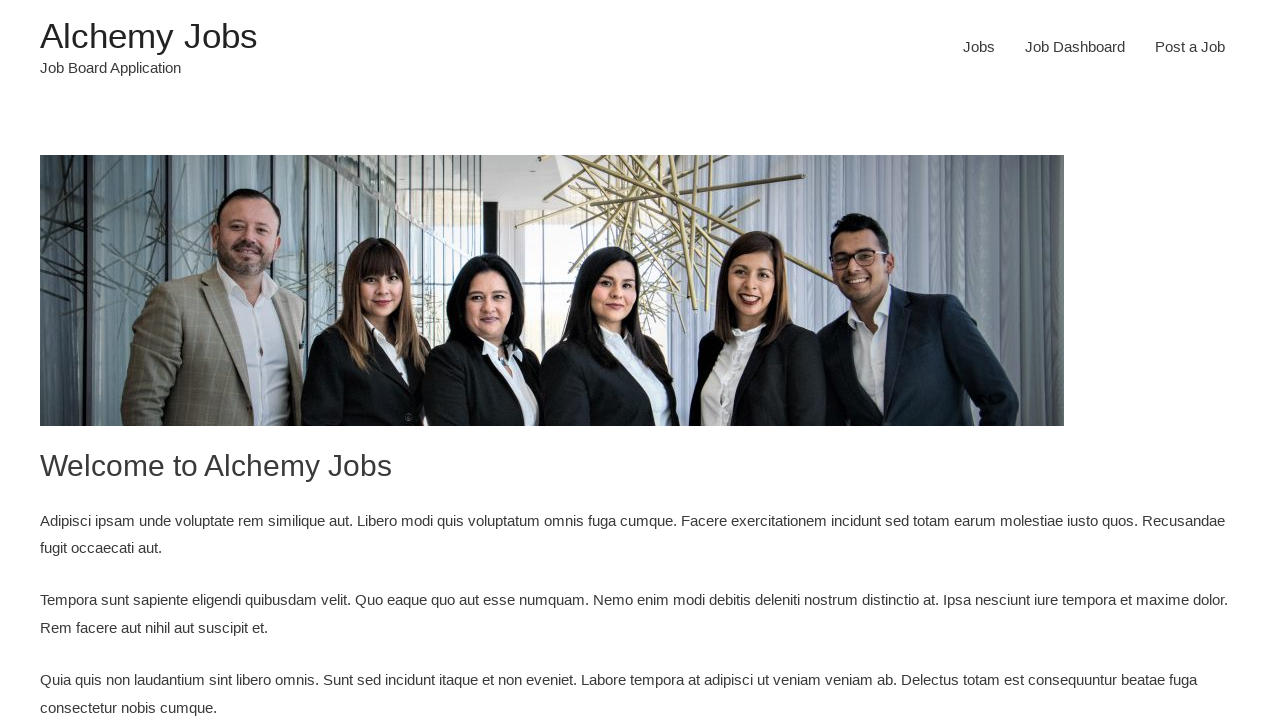

Navigated to Alchemy Jobs website
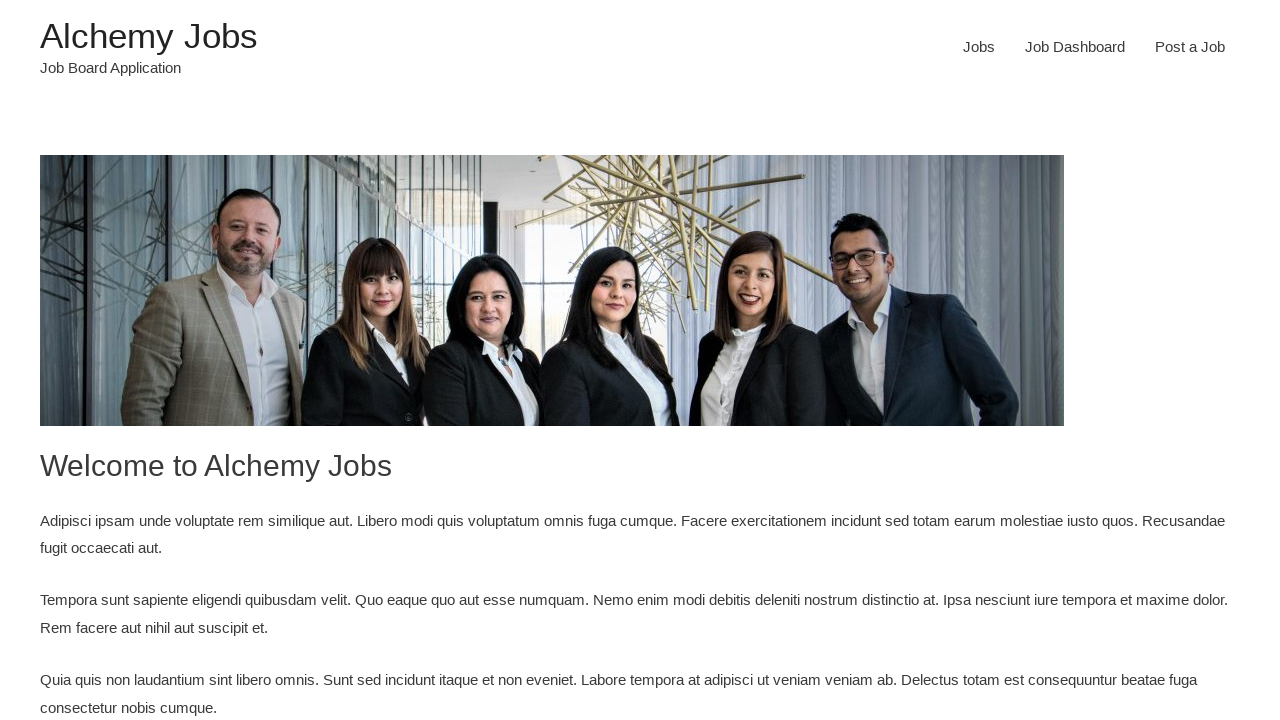

Clicked on the Jobs menu item at (979, 47) on #menu-item-24
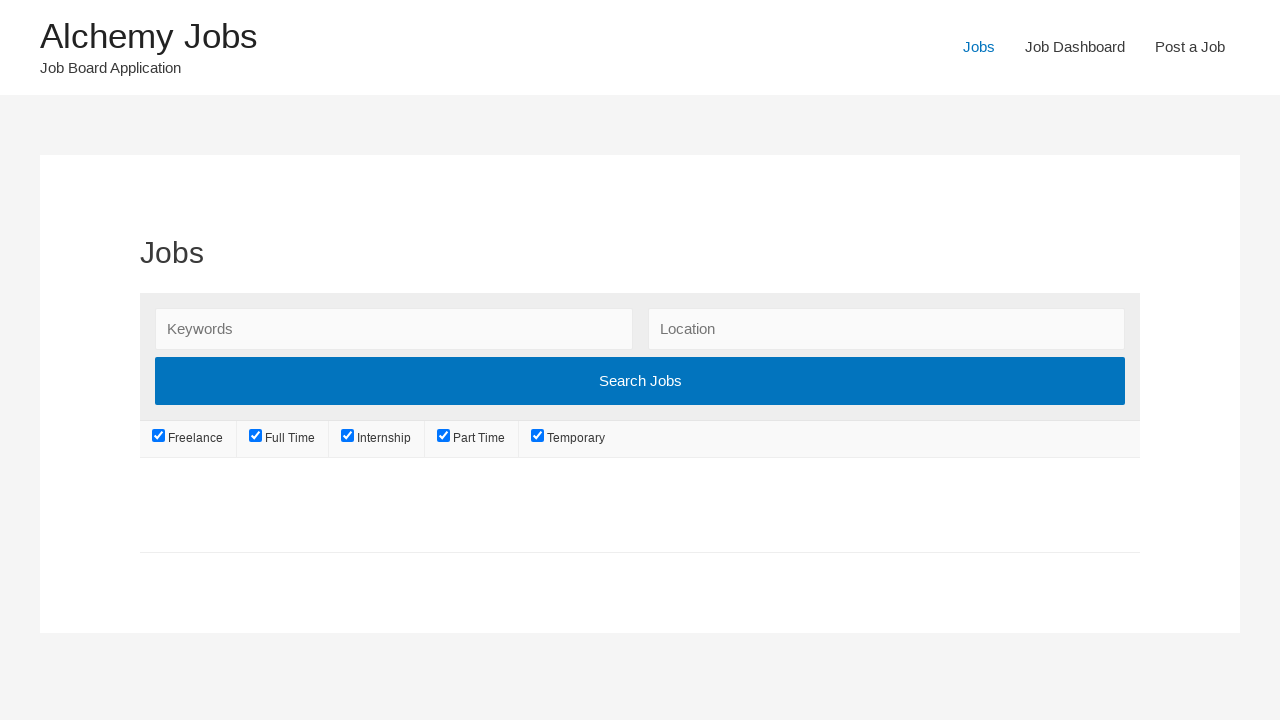

Page load completed
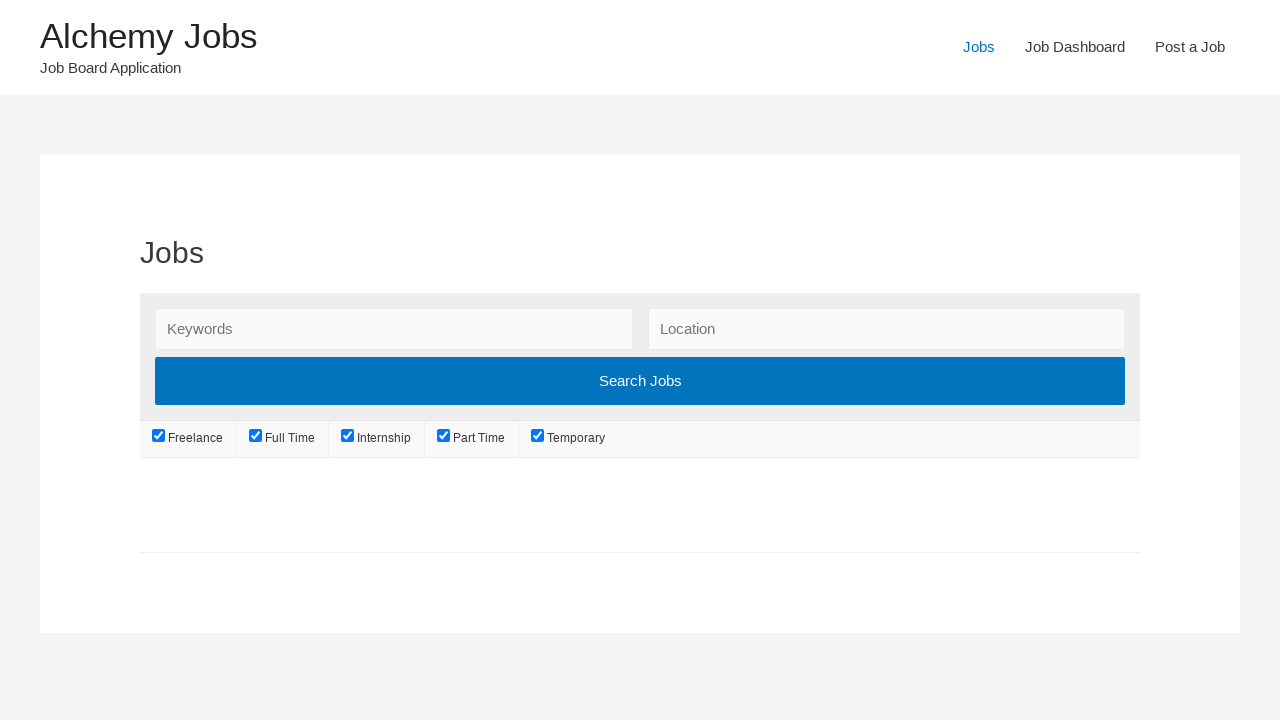

Verified page title is 'Jobs – Alchemy Jobs'
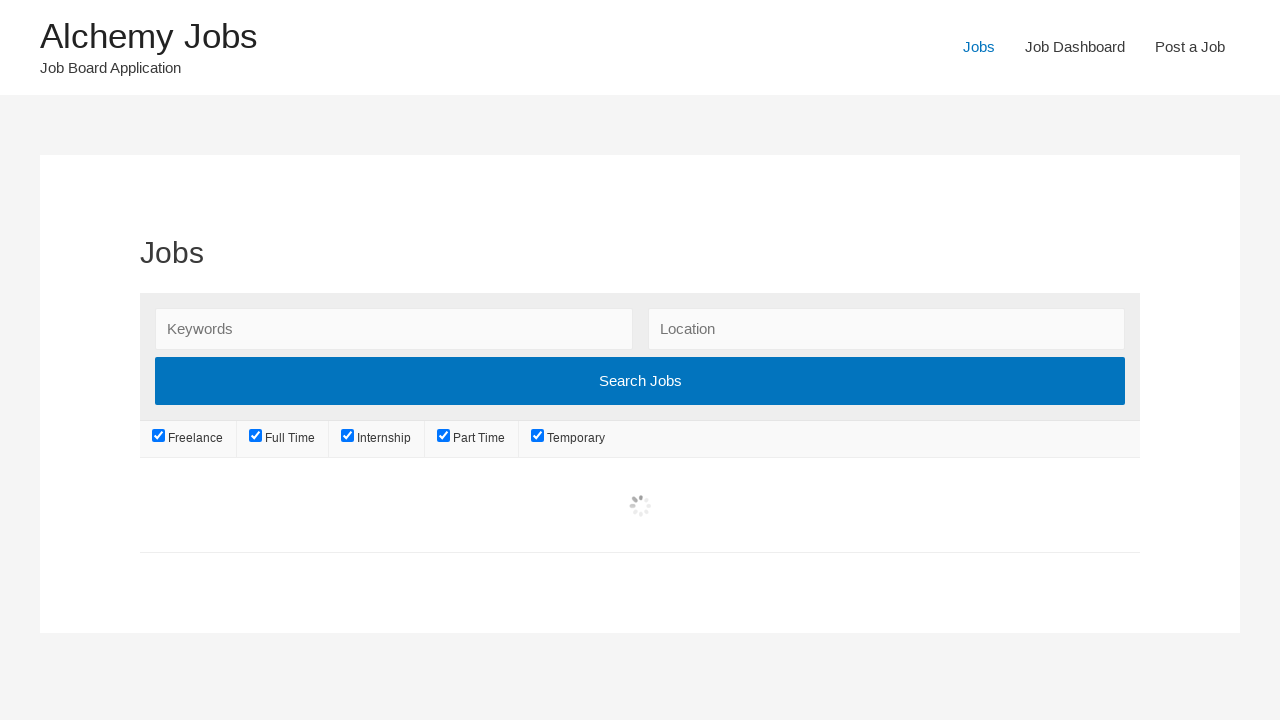

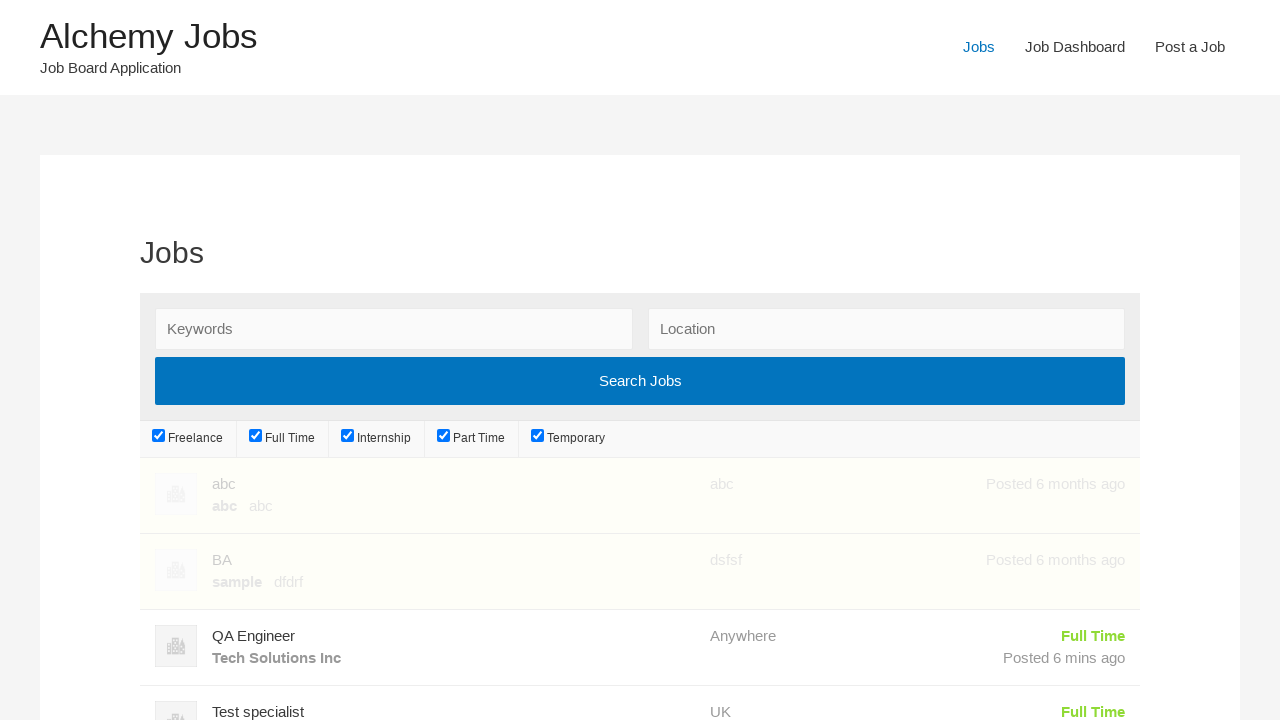